Tests checkbox functionality on an actions page by clicking multiple checkboxes, clicking a result button, and verifying the displayed message reflects the selected options.

Starting URL: https://kristinek.github.io/site/examples/actions

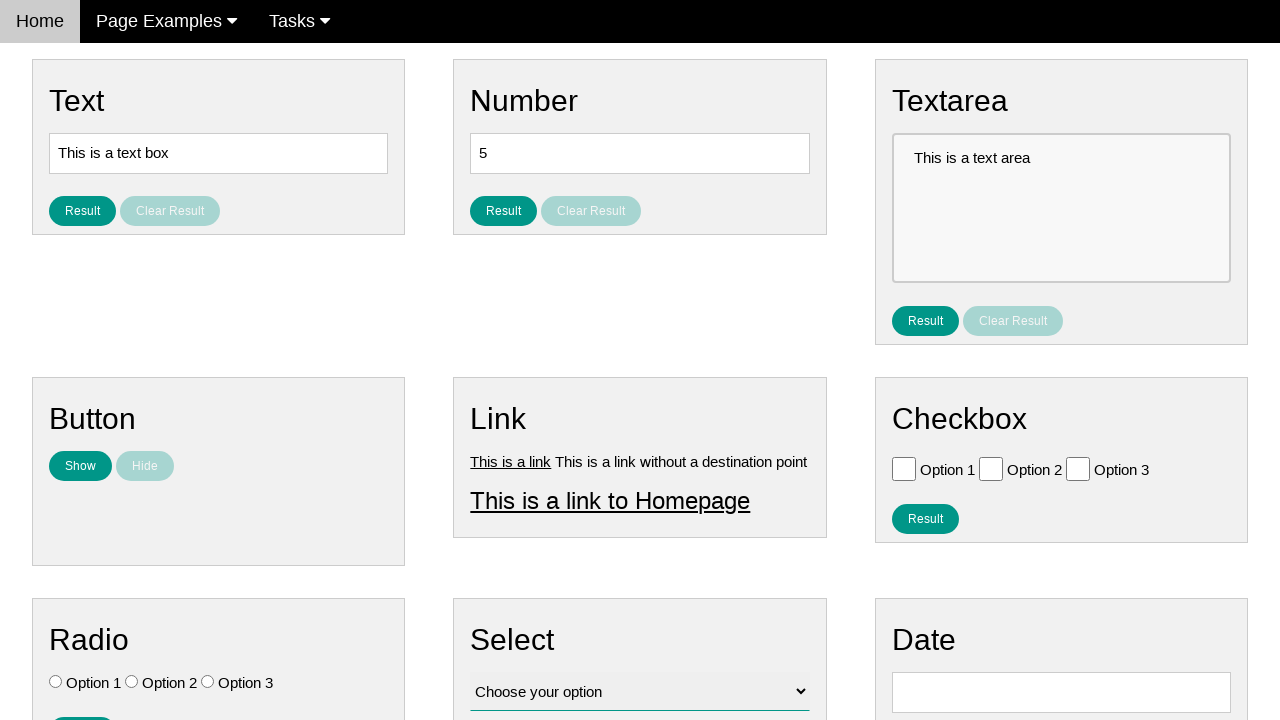

Navigated to actions example page
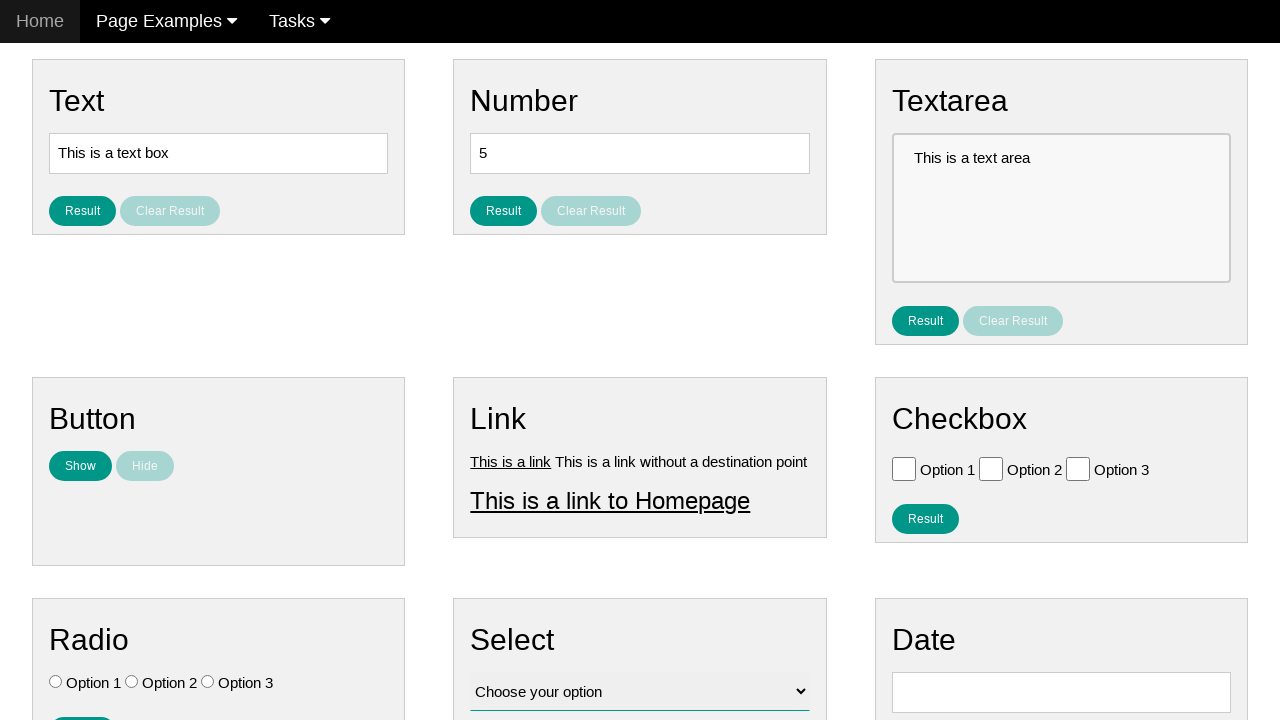

Clicked checkbox with value 'Option 1' at (904, 468) on //input[@type='checkbox'][@value='Option 1']
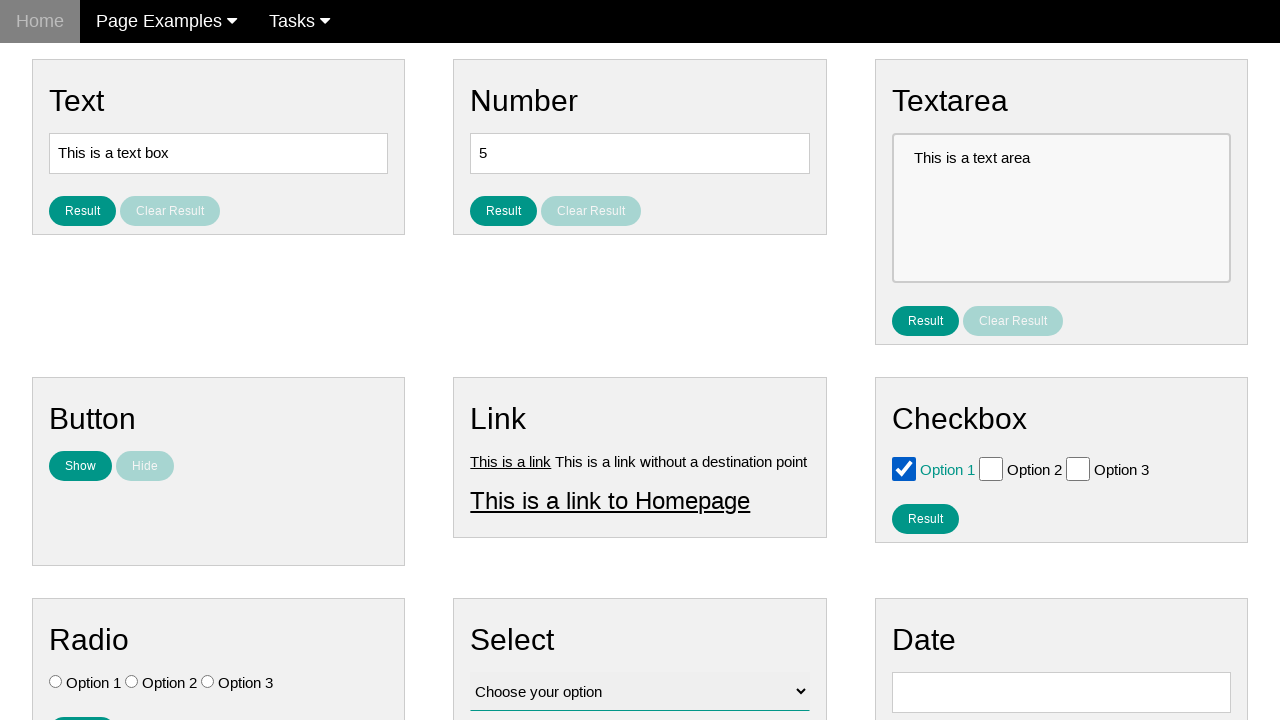

Clicked checkbox with value 'Option 2' at (991, 468) on //input[@type='checkbox'][@value='Option 2']
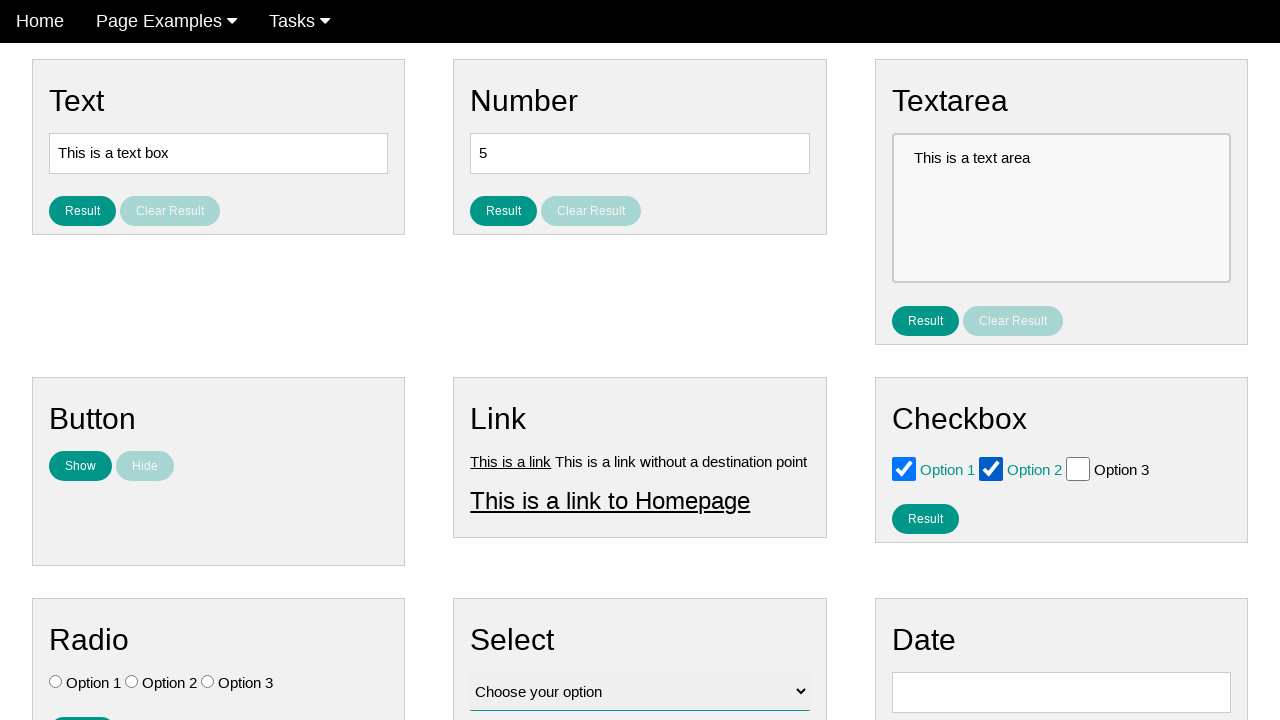

Clicked result button to display selected checkboxes at (925, 518) on #result_button_checkbox
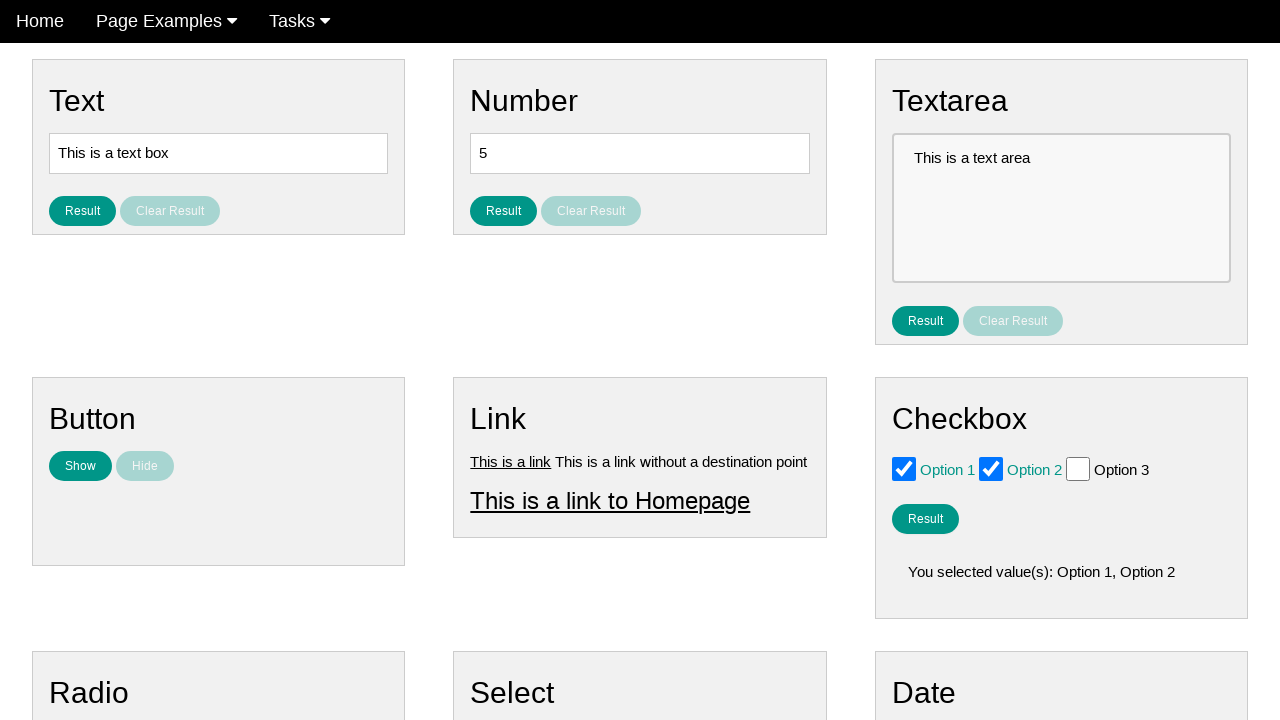

Result message element loaded and visible
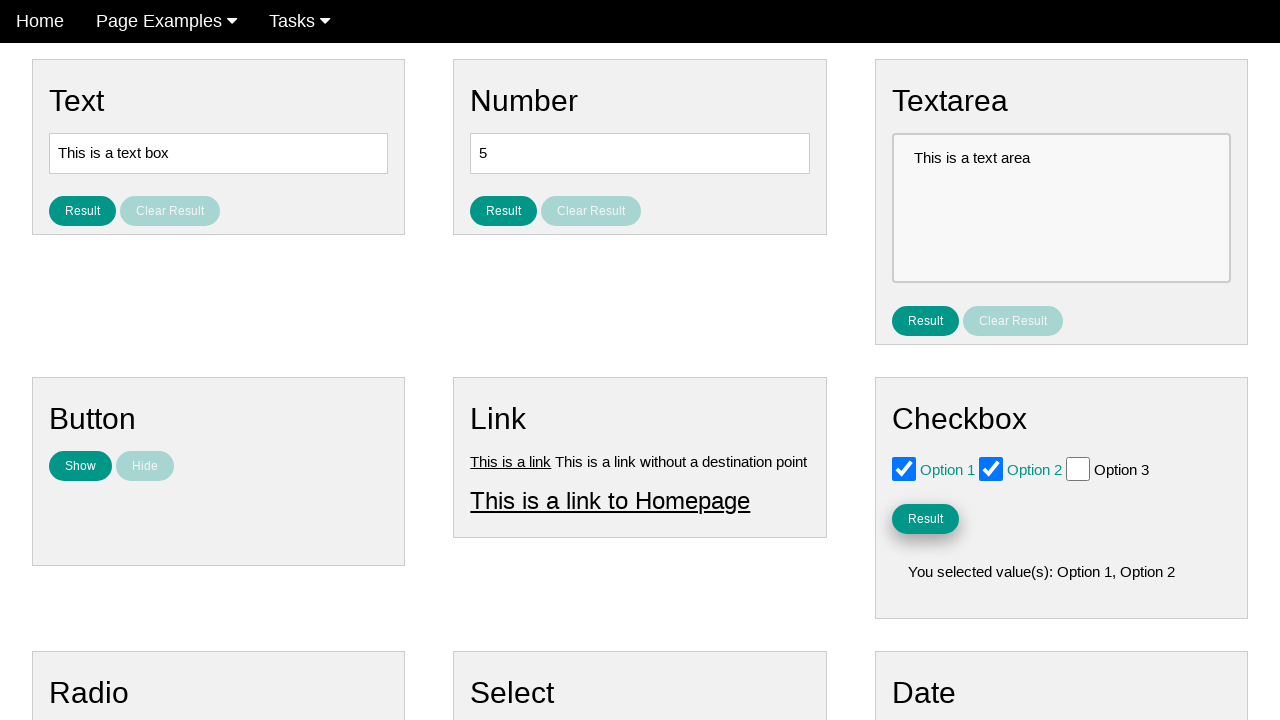

Retrieved result message text: 'You selected value(s): Option 1, Option 2'
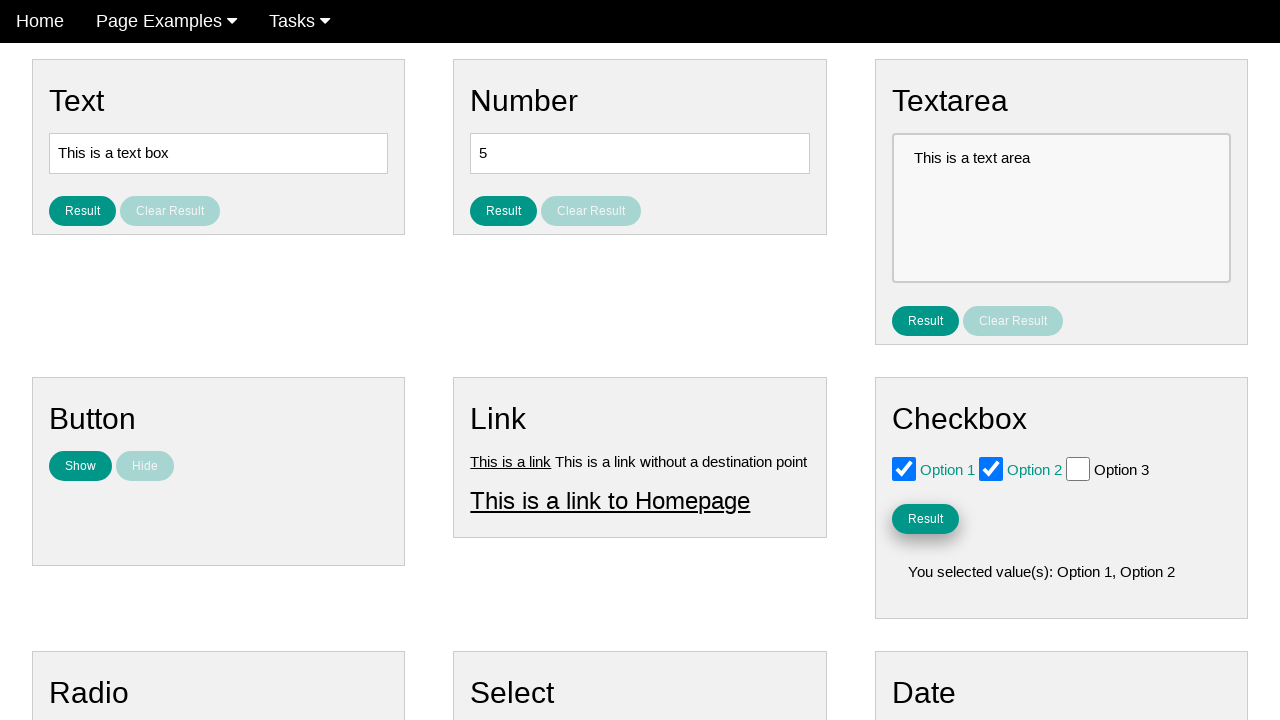

Verified result message contains expected checkbox selections
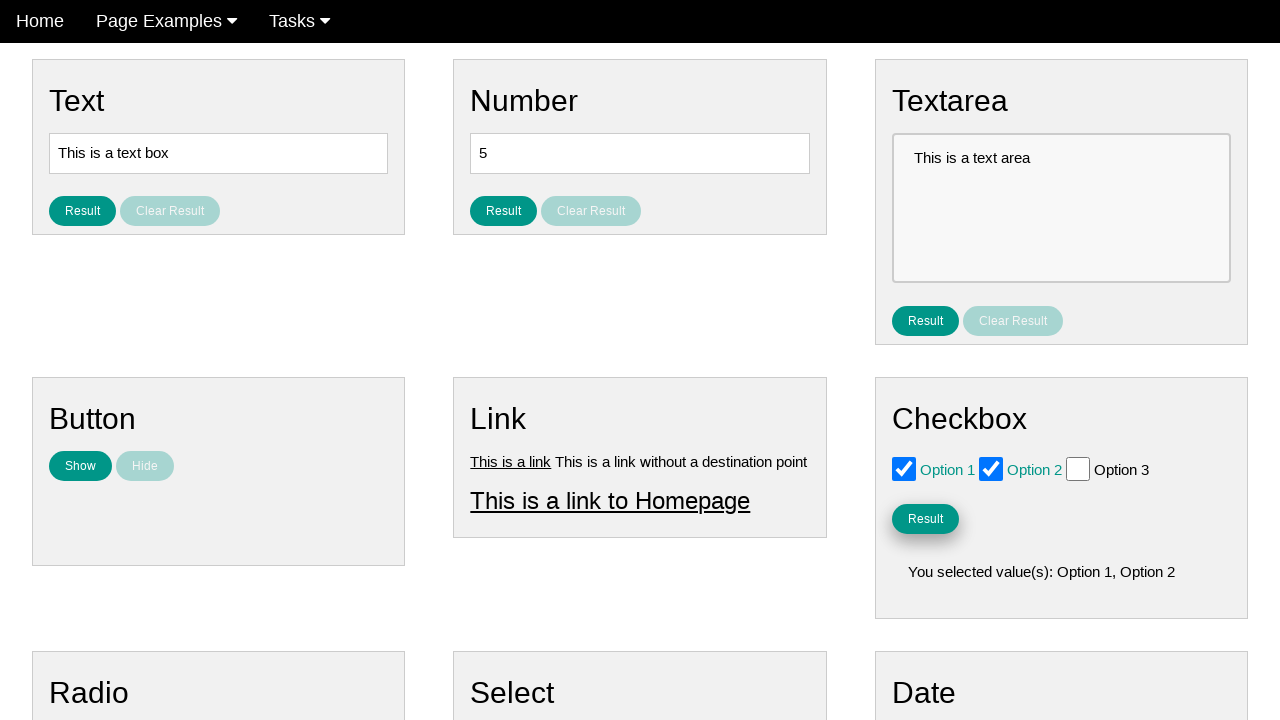

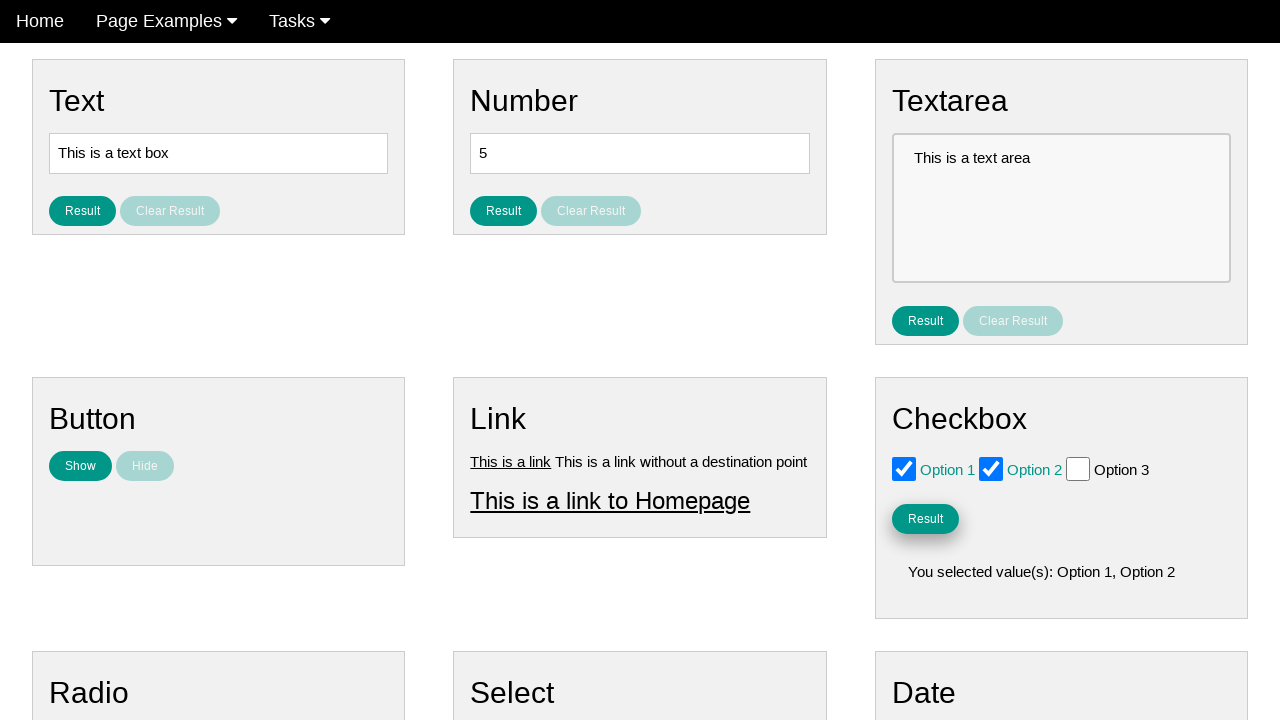